Tests JavaScript confirm dialog by triggering it, accepting and dismissing it, and verifying the result text changes accordingly.

Starting URL: https://the-internet.herokuapp.com/javascript_alerts

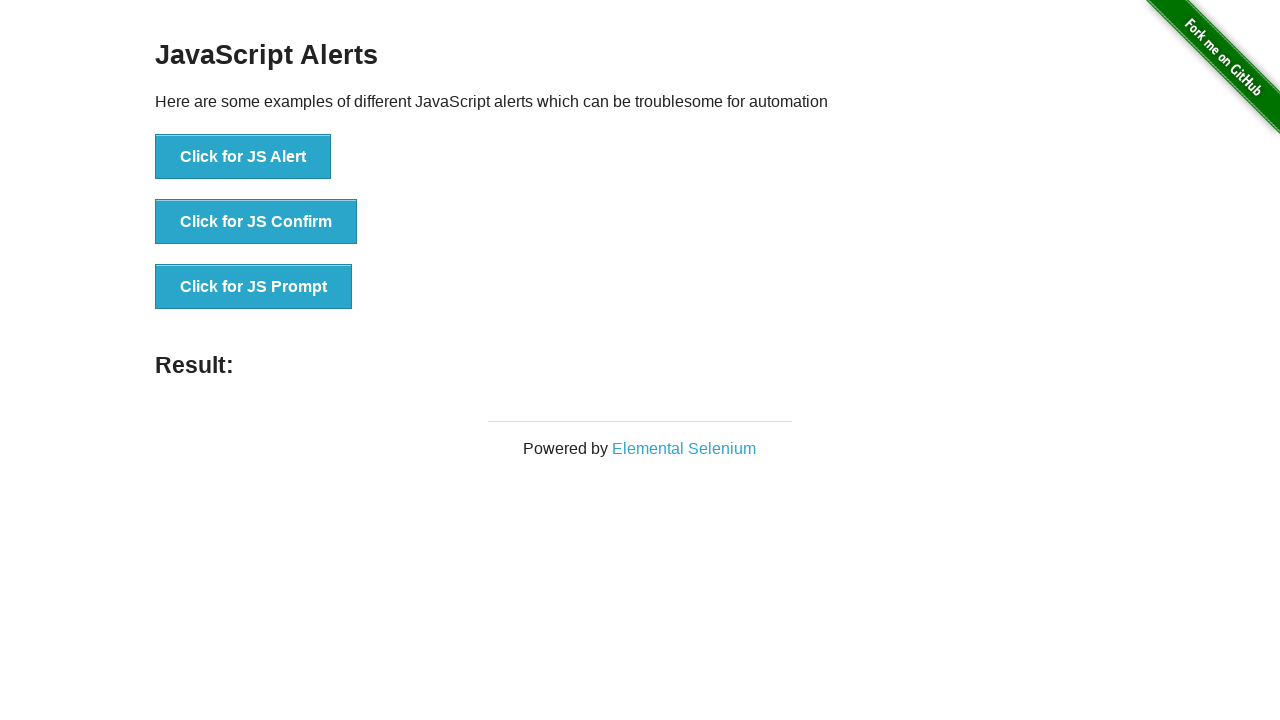

Set up dialog handler to accept confirm dialog
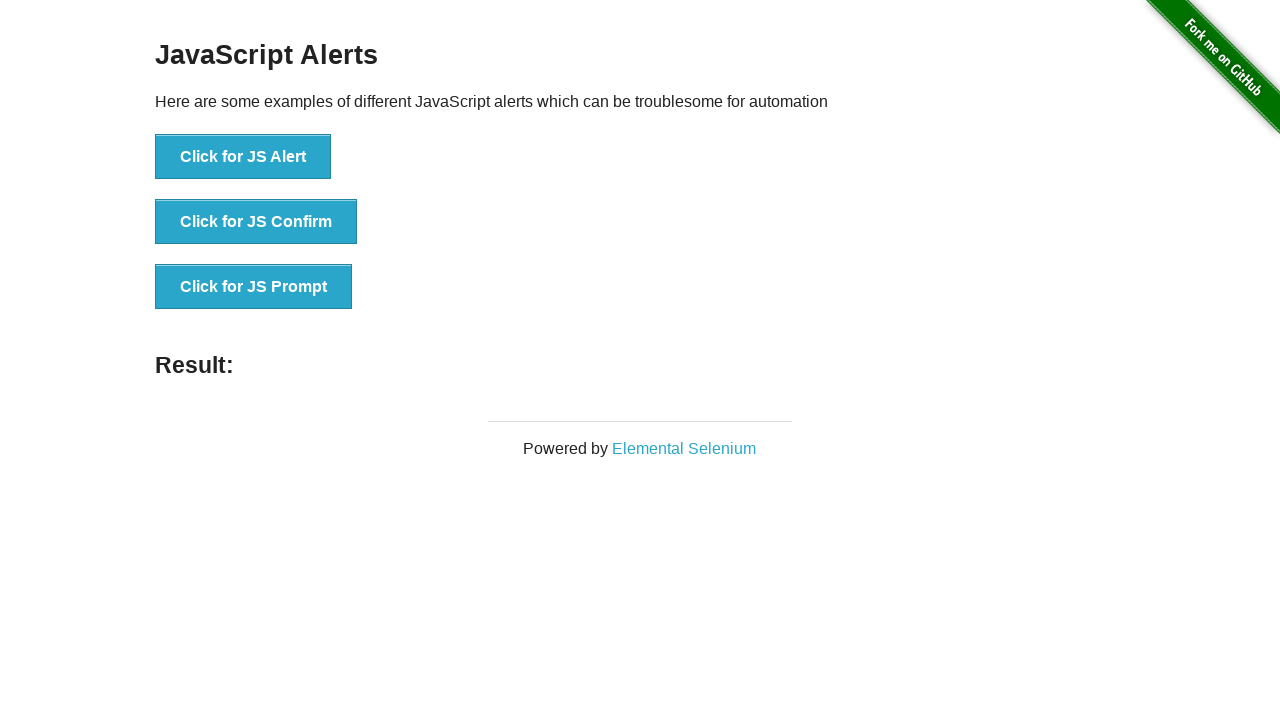

Clicked button to trigger confirm dialog, dialog accepted at (256, 222) on button[onclick='jsConfirm()']
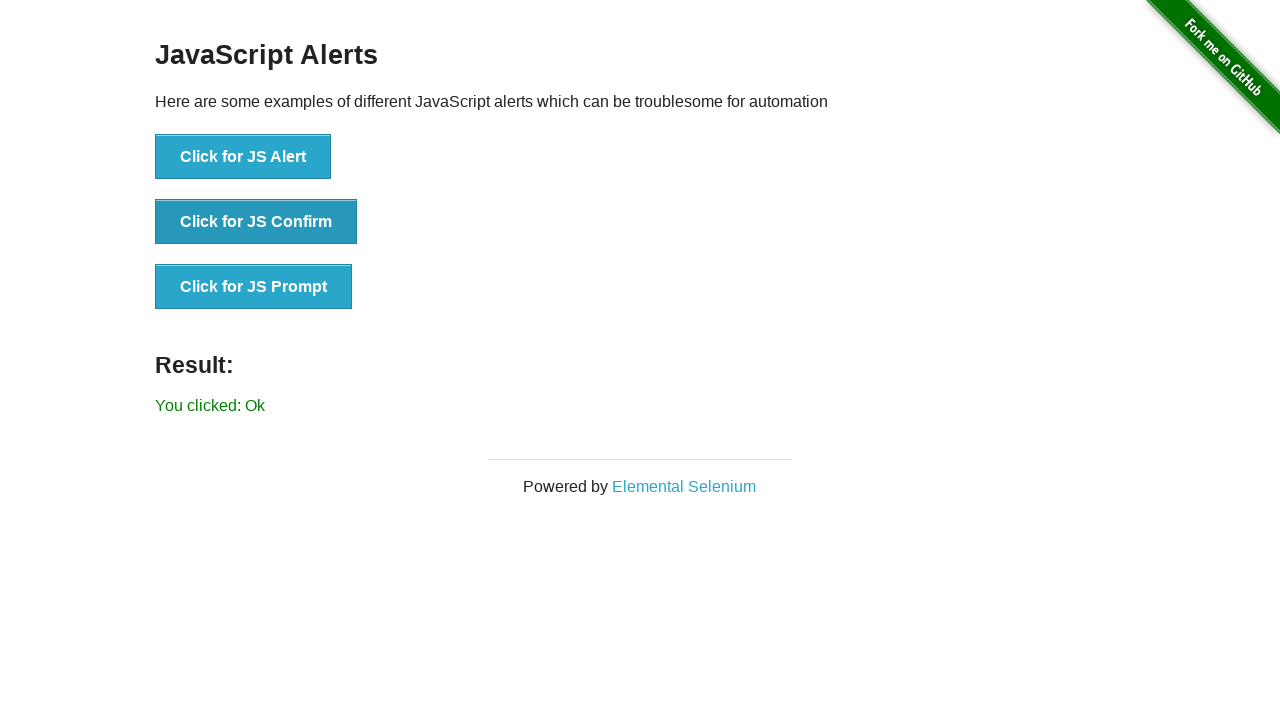

Waited for result element to appear
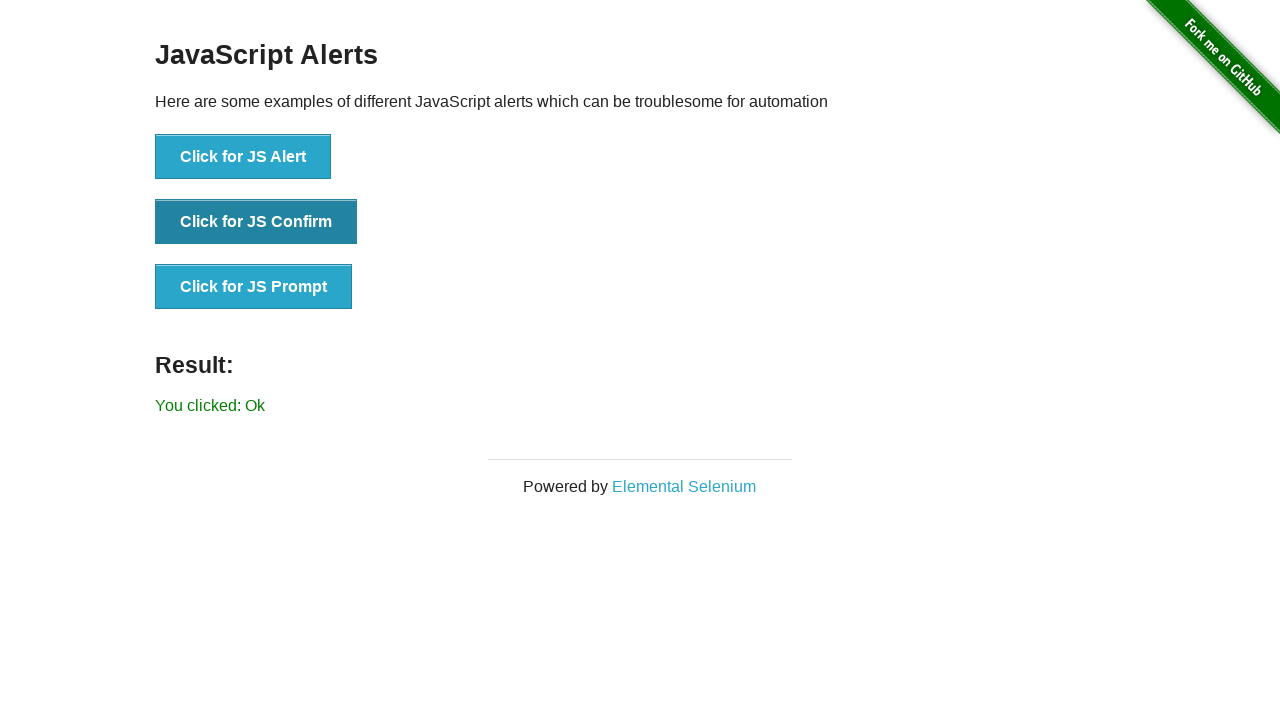

Verified result text shows 'You clicked: Ok'
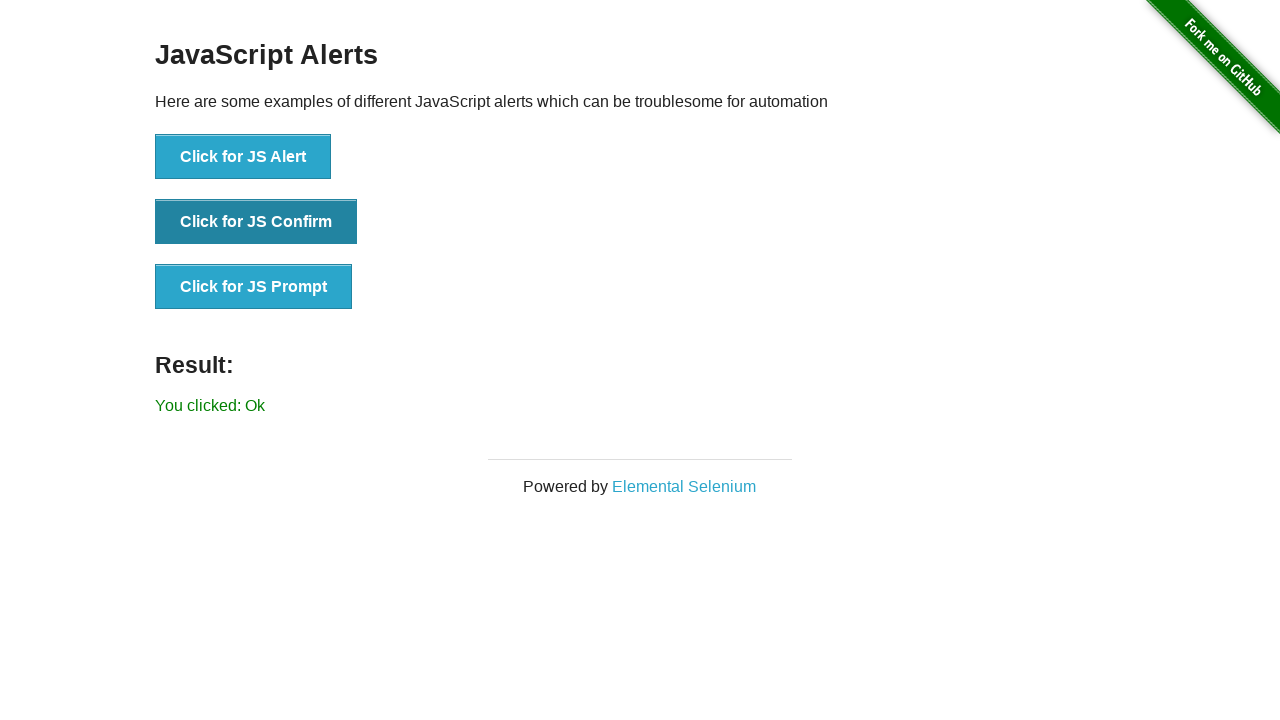

Set up dialog handler to dismiss confirm dialog
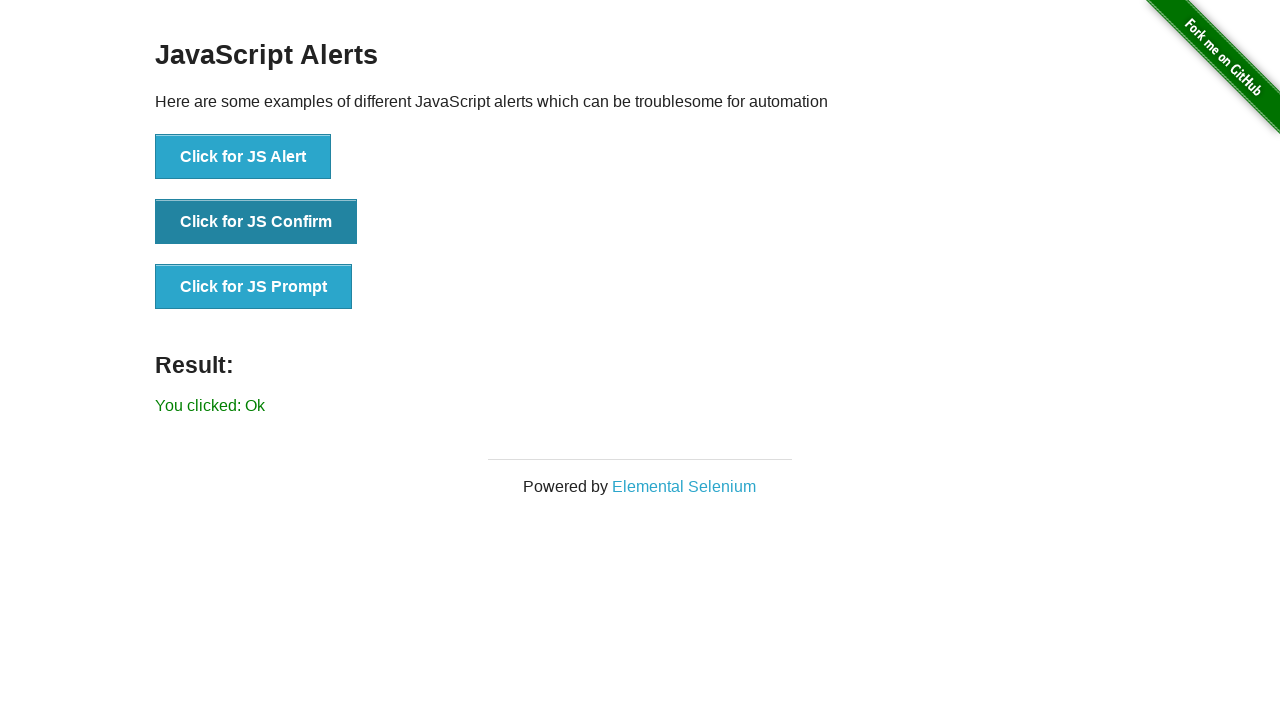

Clicked button to trigger confirm dialog, dialog dismissed at (256, 222) on button[onclick='jsConfirm()']
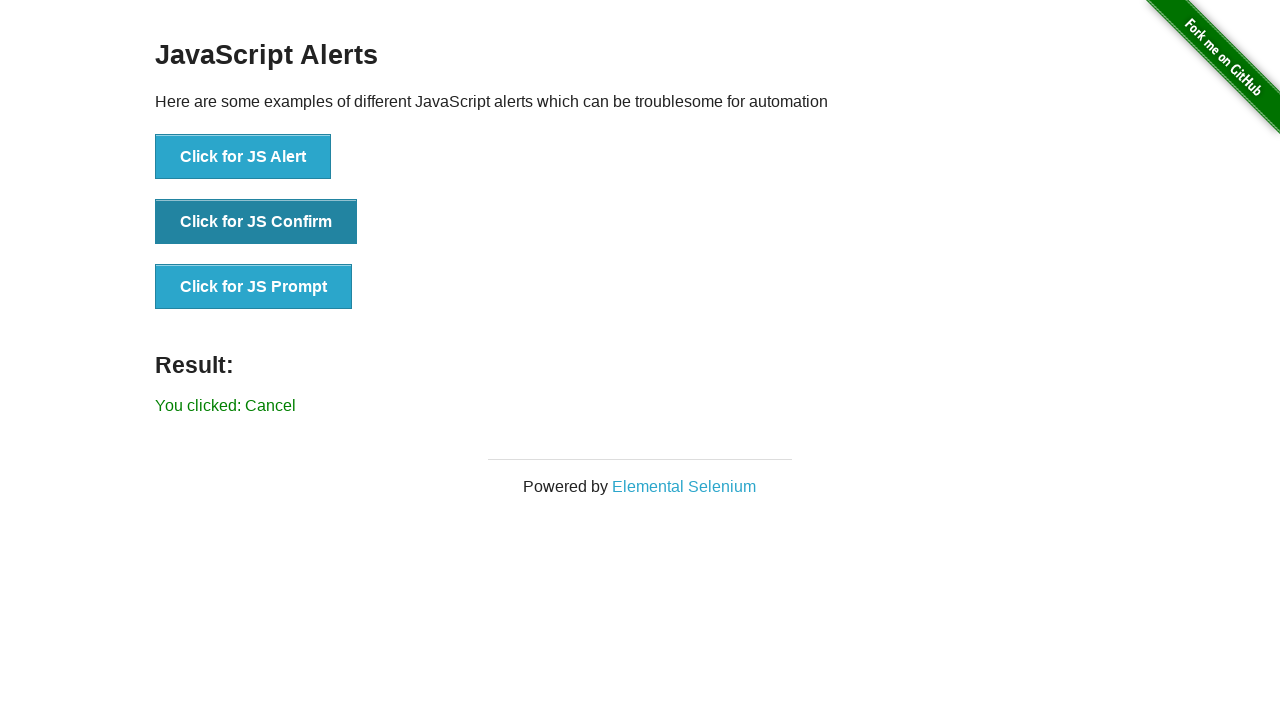

Waited 500ms for result to update
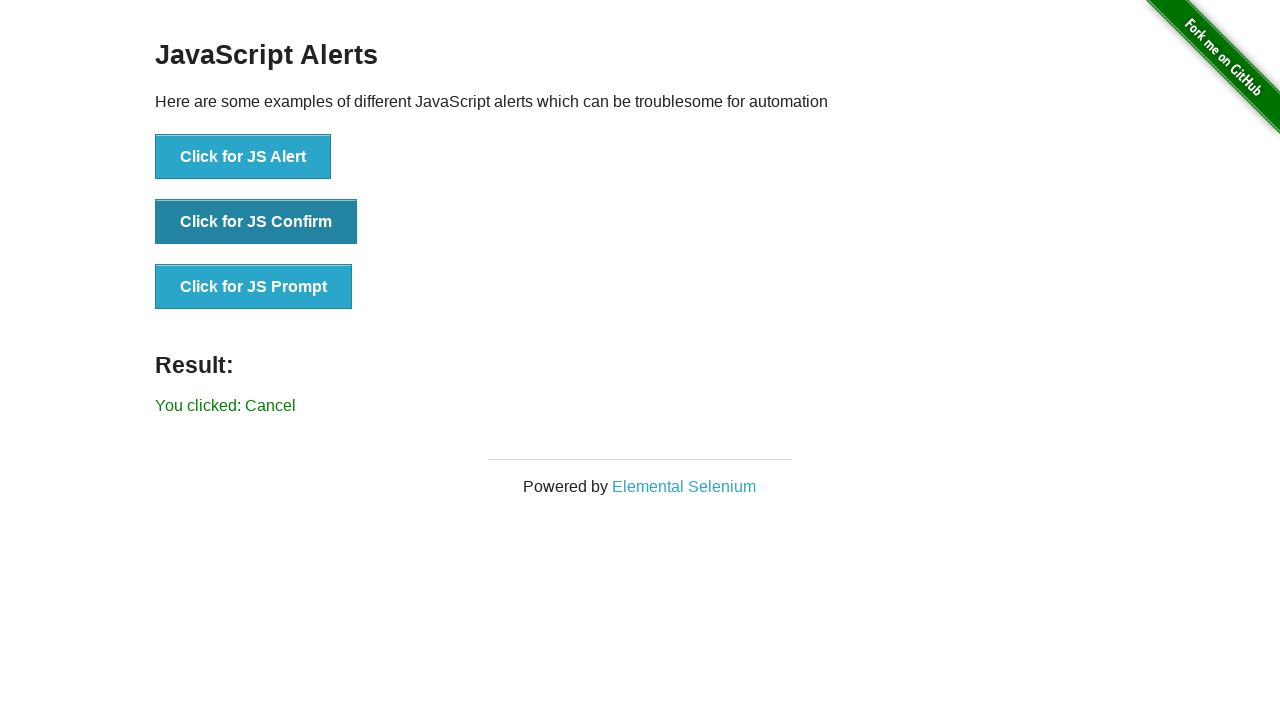

Verified result text shows 'You clicked: Cancel'
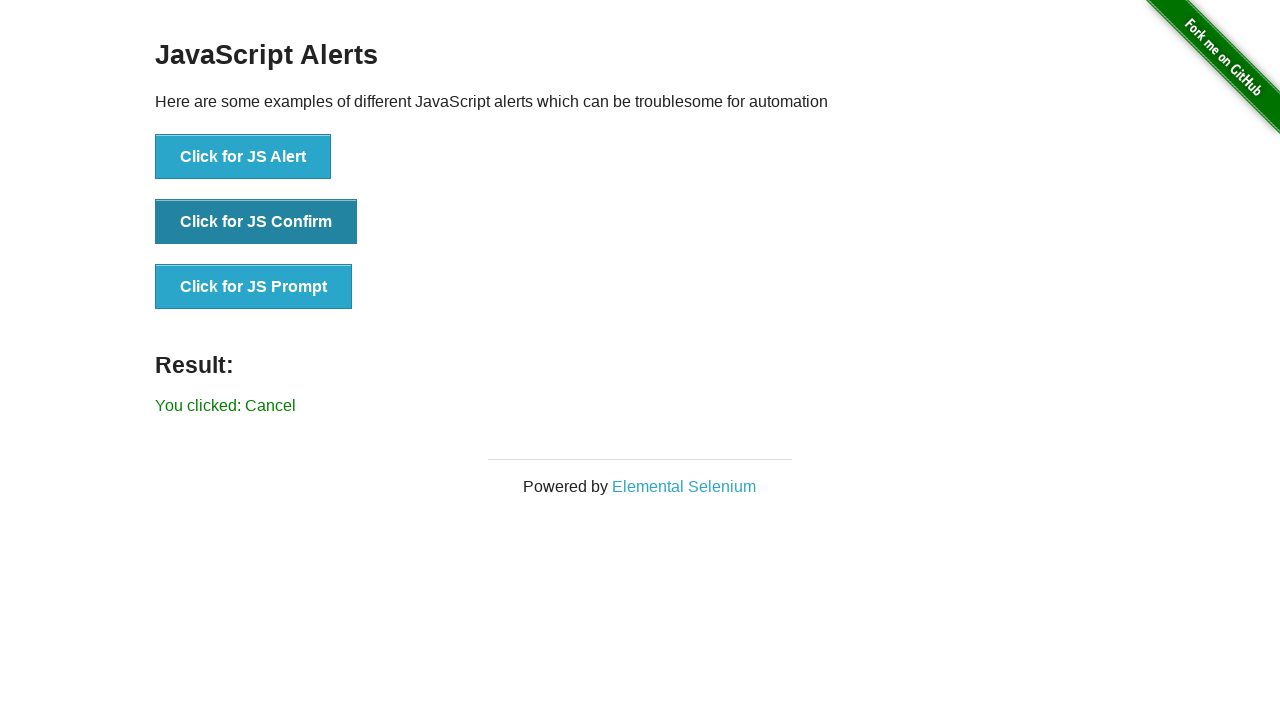

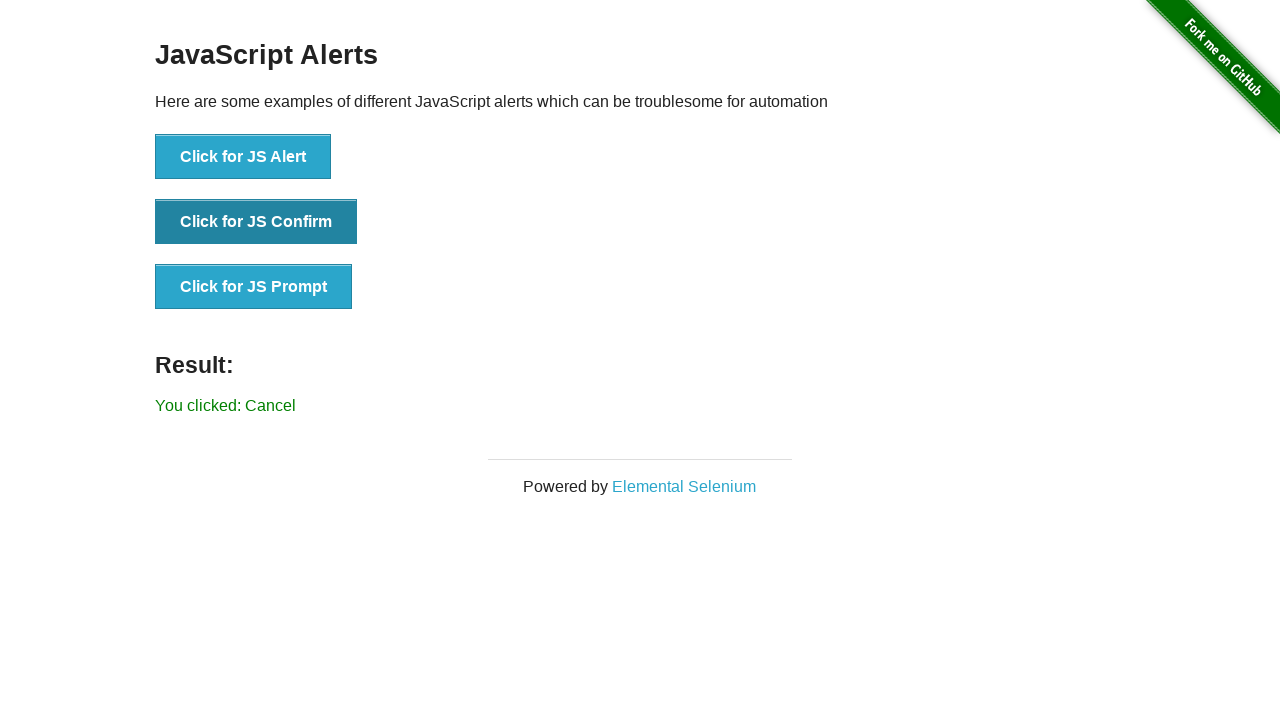